Tests the complete flow of the "Visible After 5 Seconds" button - verifying it's initially hidden and then becomes visible.

Starting URL: https://demoqa.com/dynamic-properties

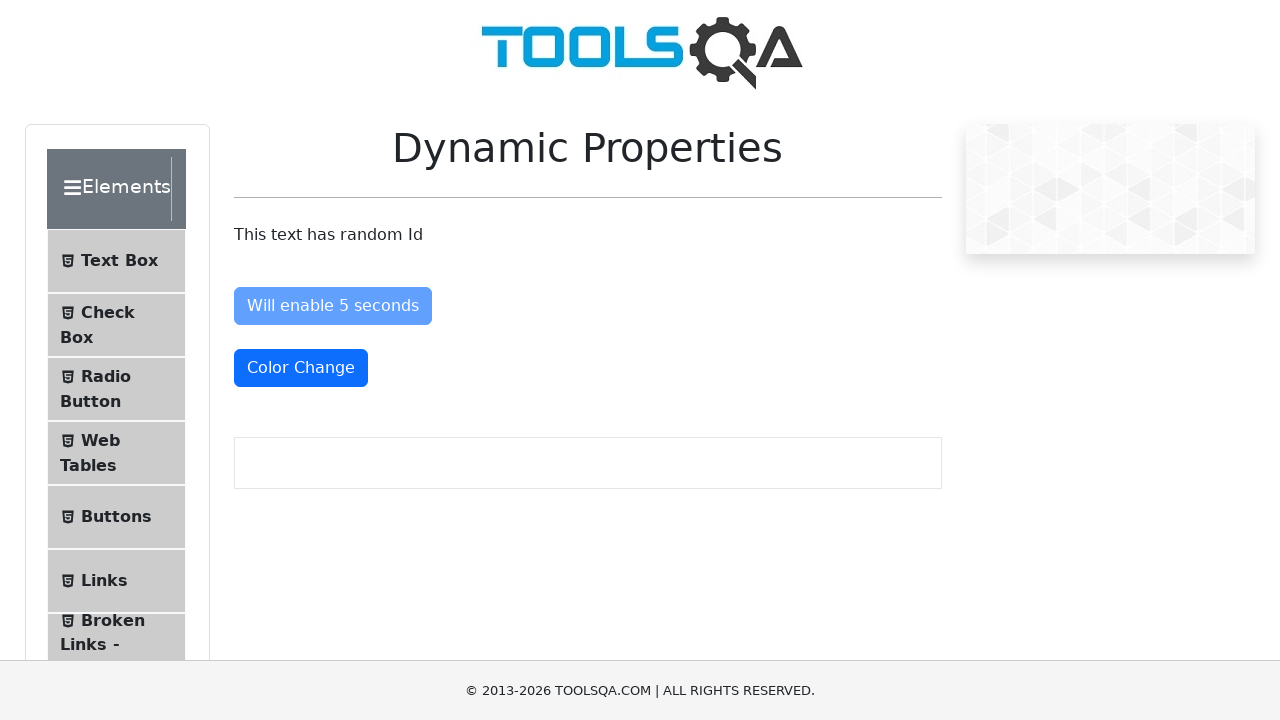

Located the 'Visible After 5 Seconds' button element
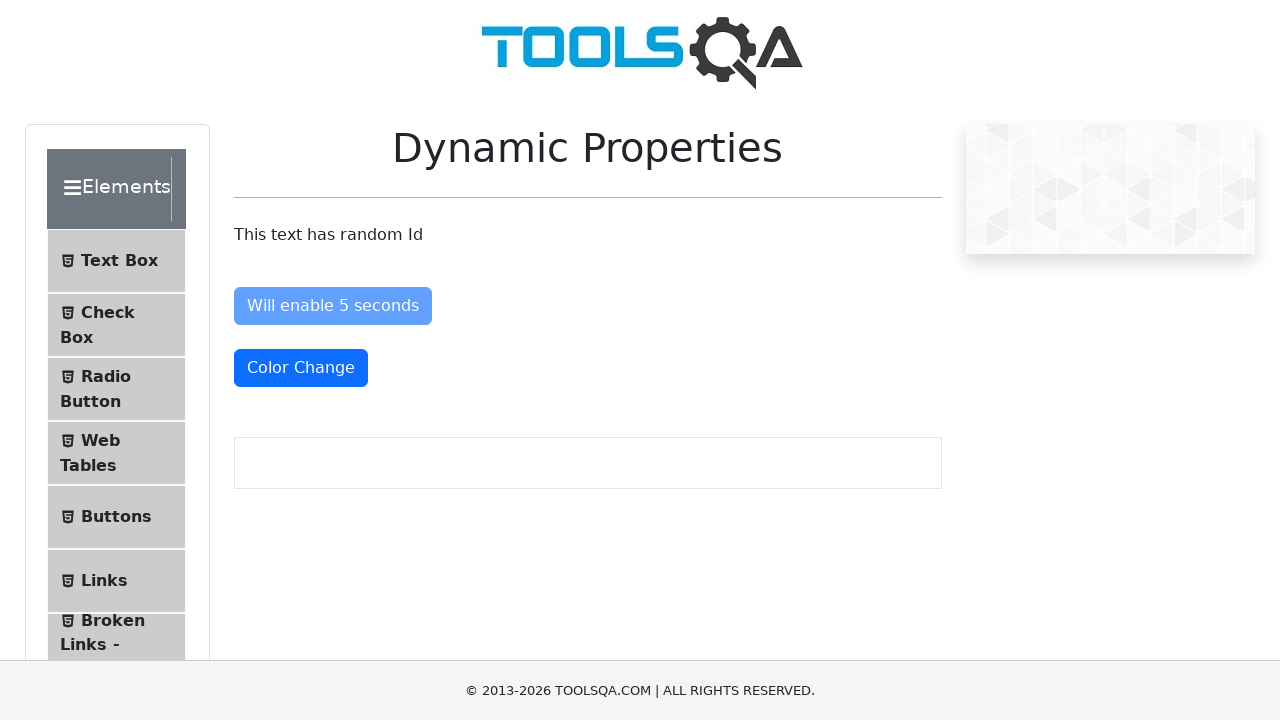

Checked if button is visible initially
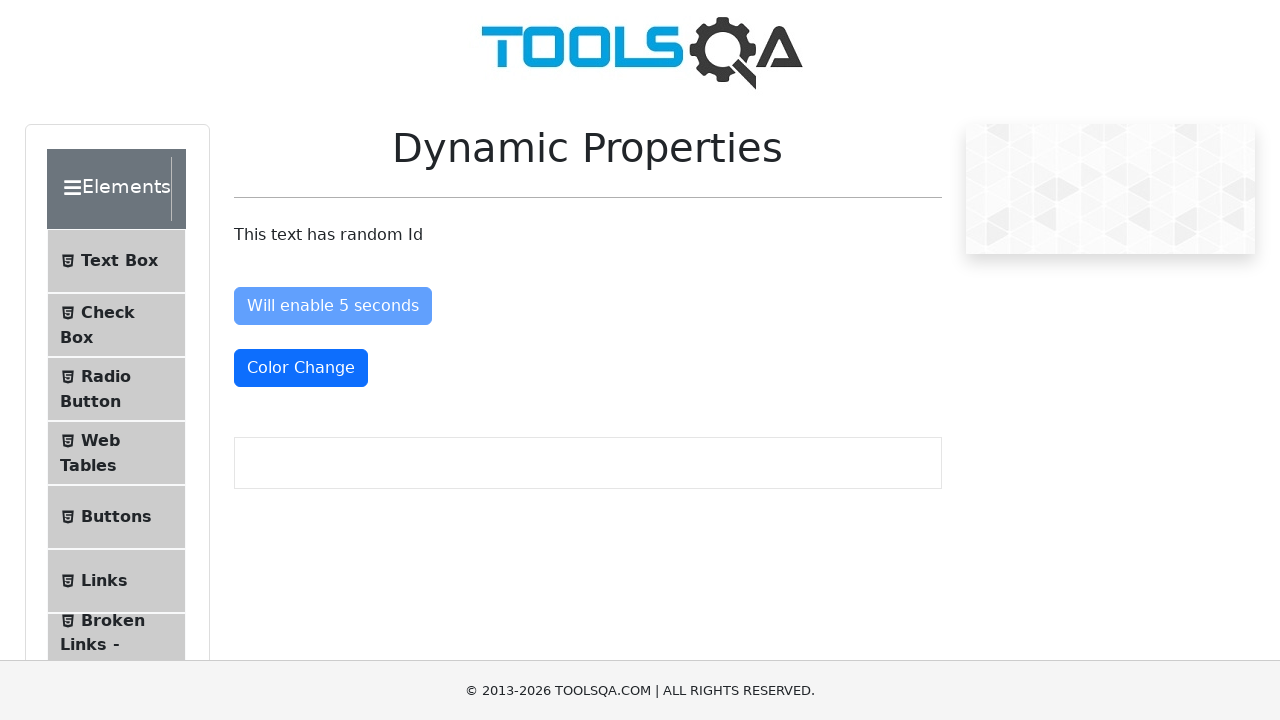

Confirmed button is not visible initially
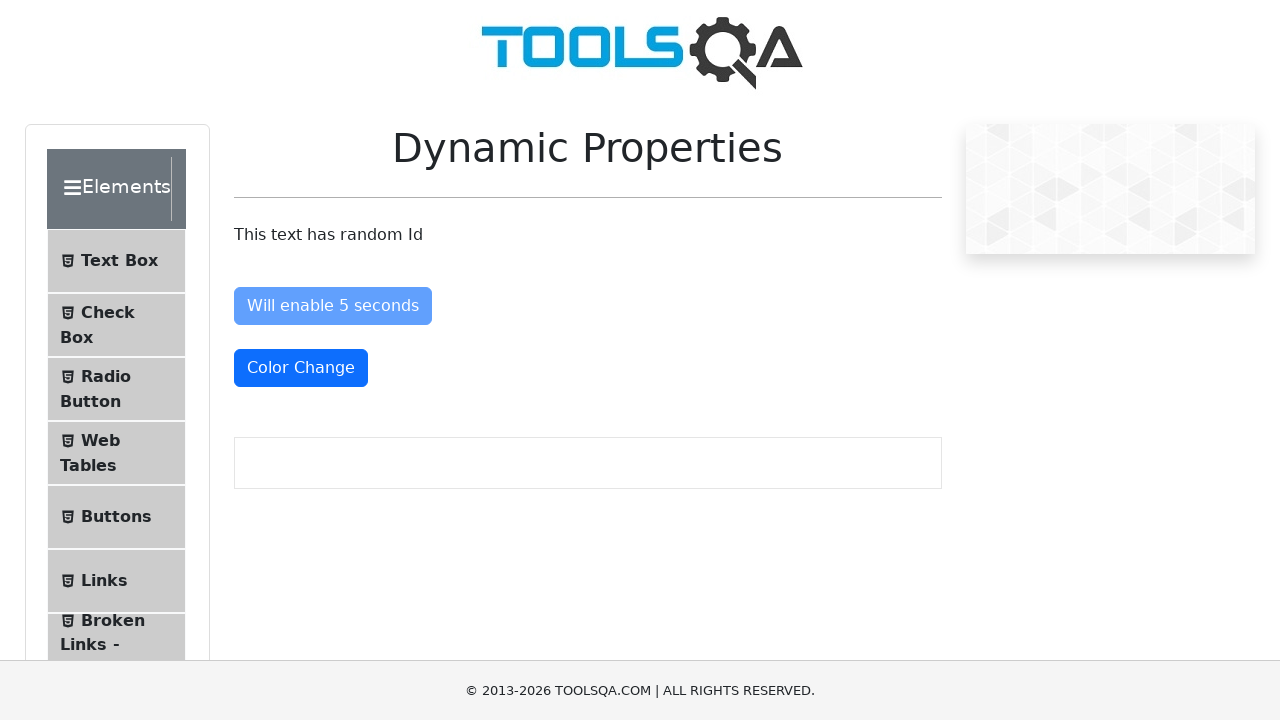

Waited for button to become visible (timeout: 6 seconds)
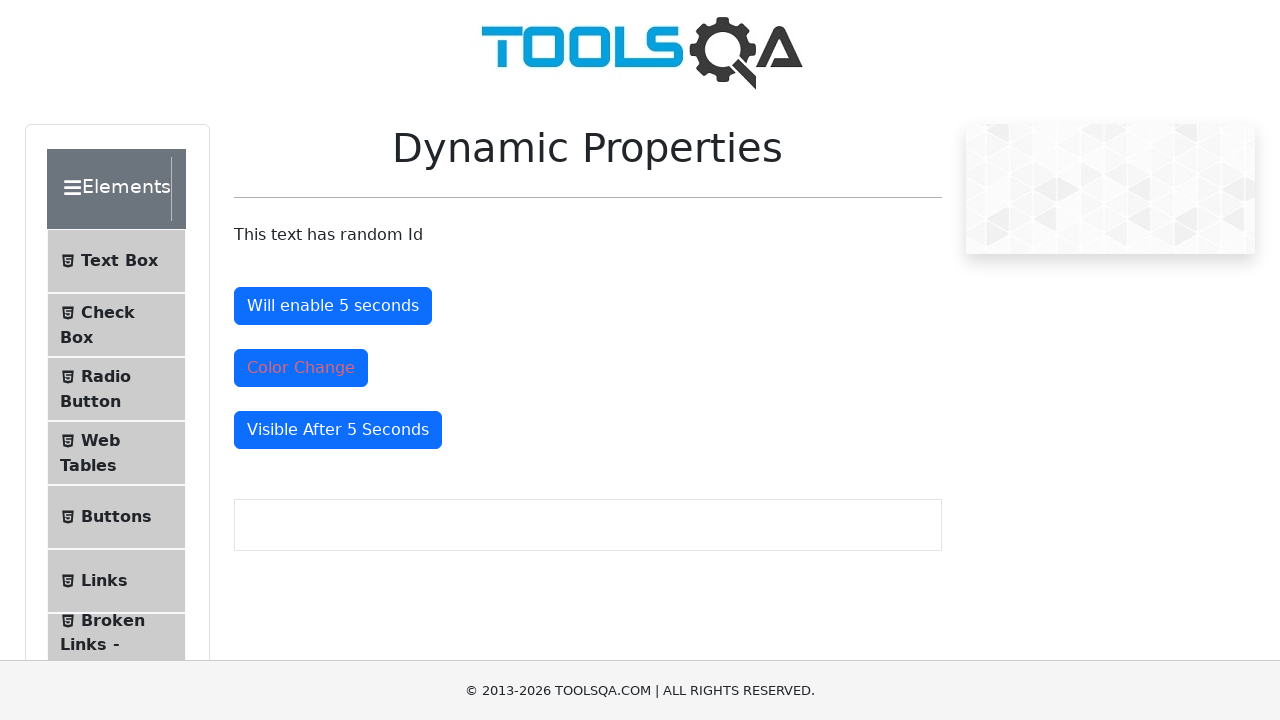

Checked if button is visible after waiting
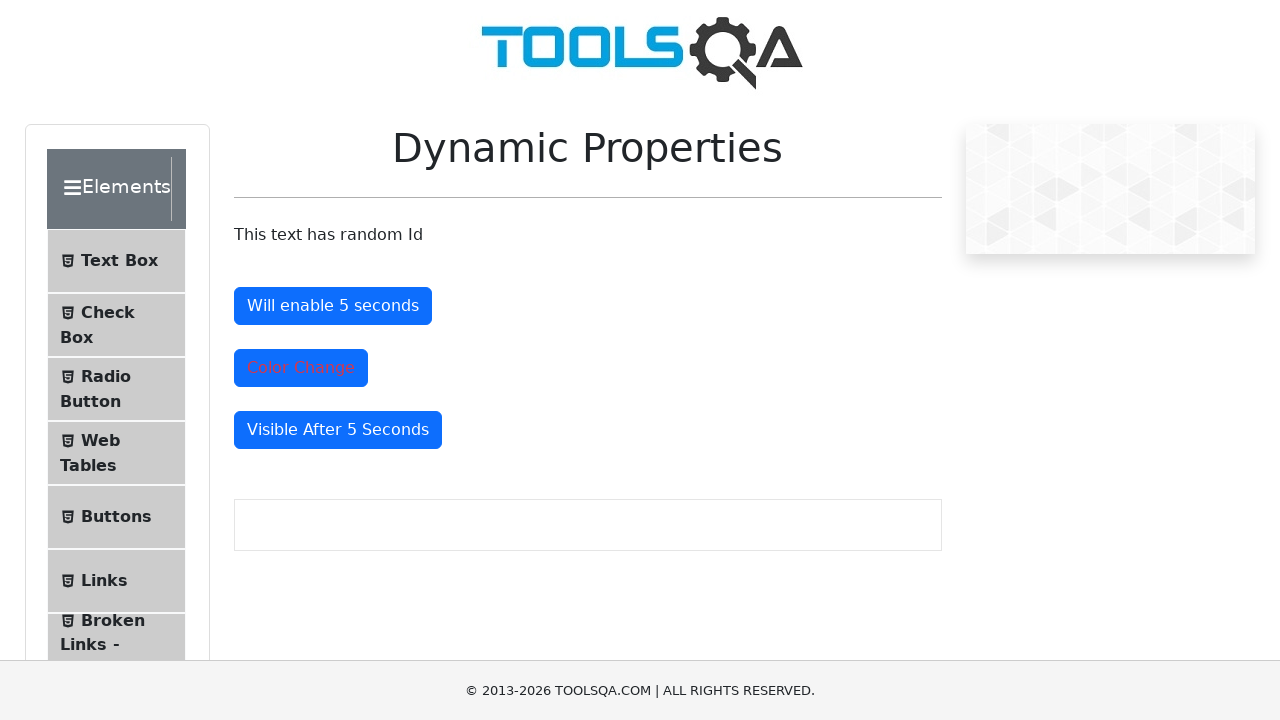

Confirmed button is now visible after 5 seconds
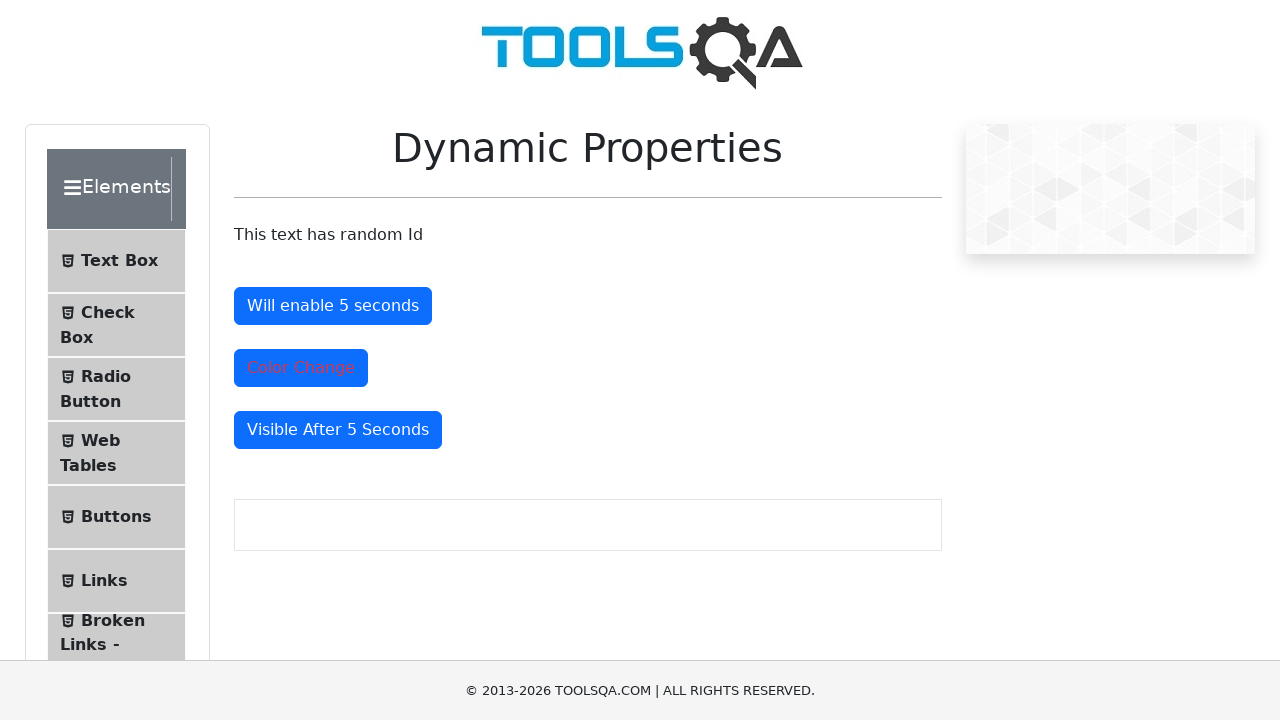

Test completed successfully - button visibility flow verified
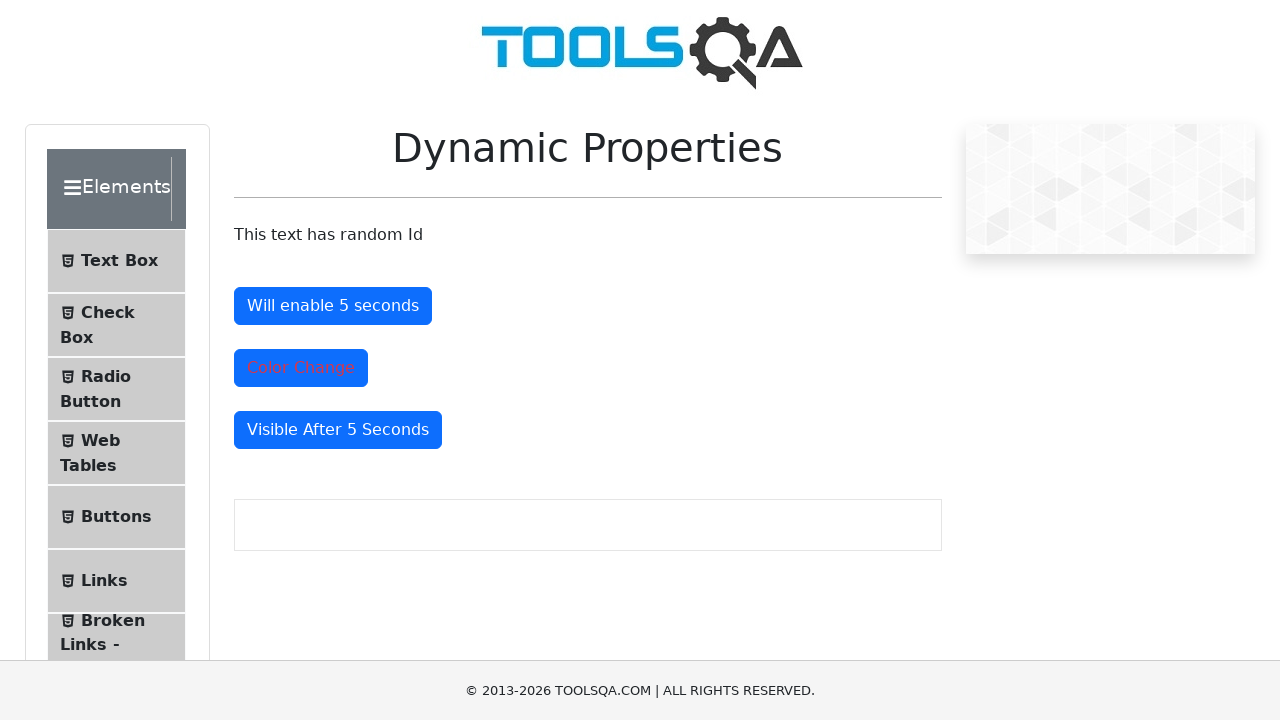

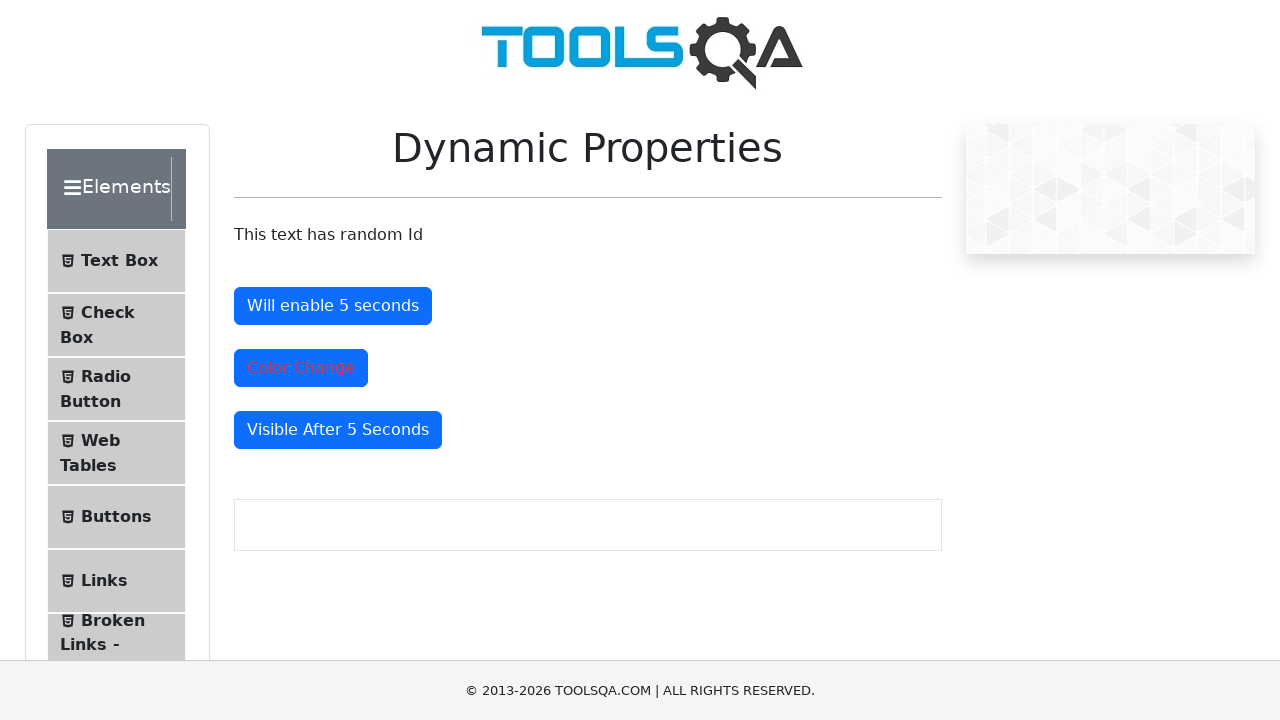